Tests interaction with the QWOP game by locating the game canvas, clicking on it to focus, then performing mouse movements and keyboard input to play the game.

Starting URL: http://www.foddy.net/Athletics.html?webgl=true

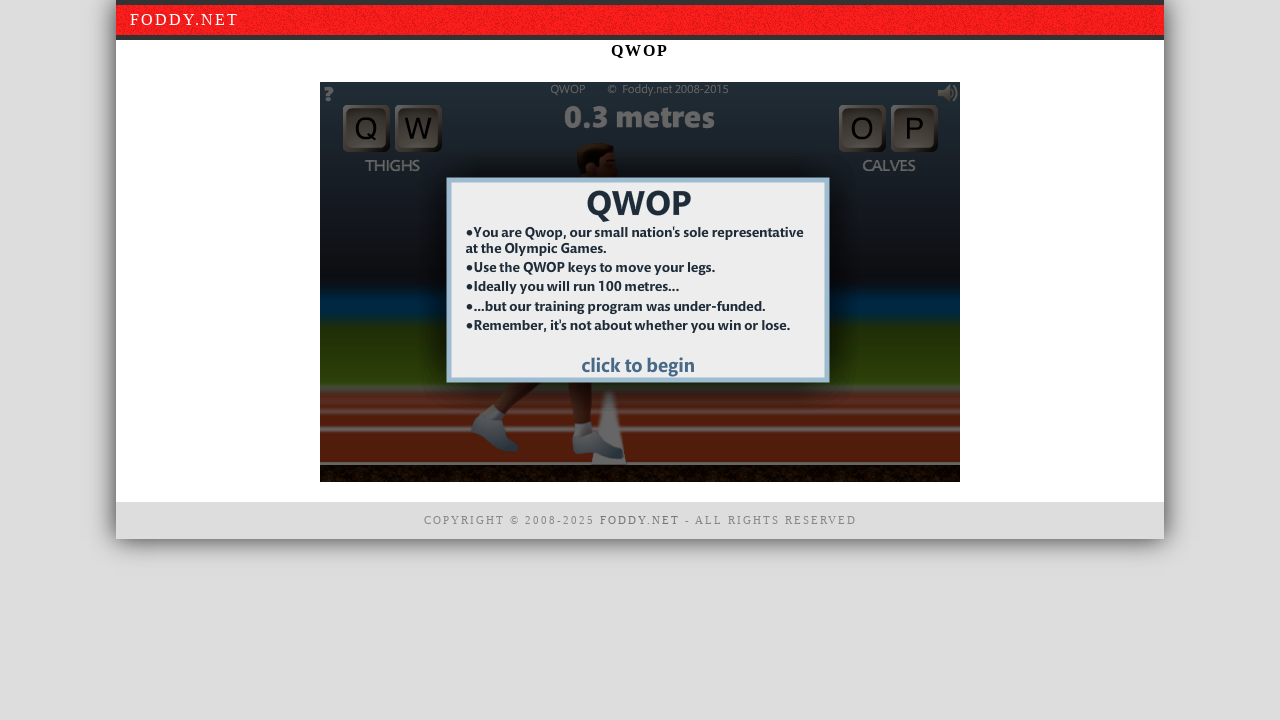

Located game canvas element with ID 'window1'
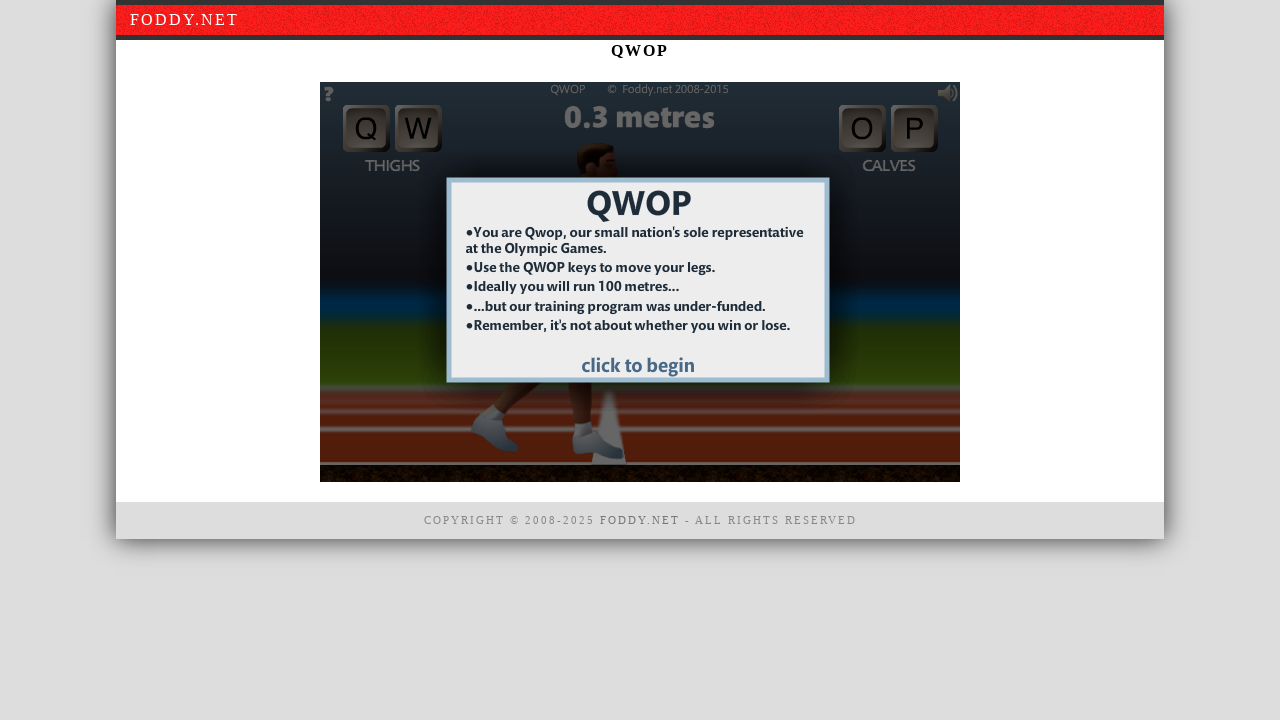

Clicked on game canvas to focus
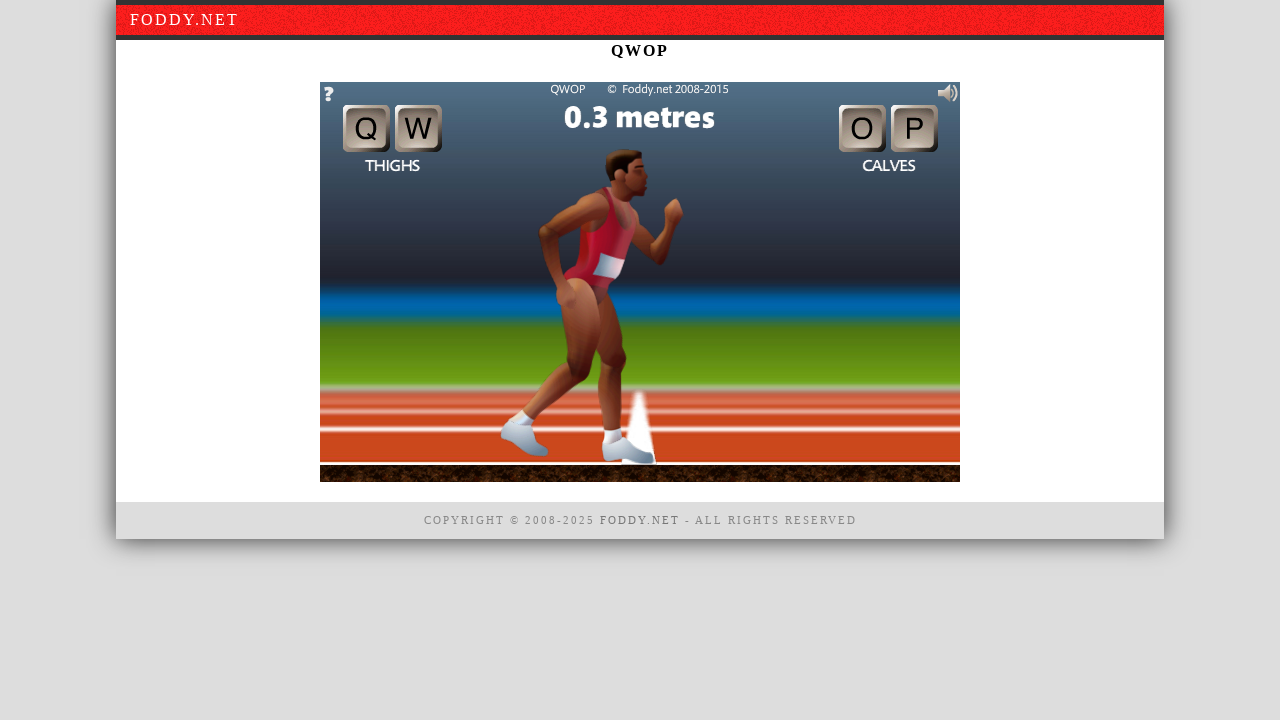

Hovered over canvas for first interaction
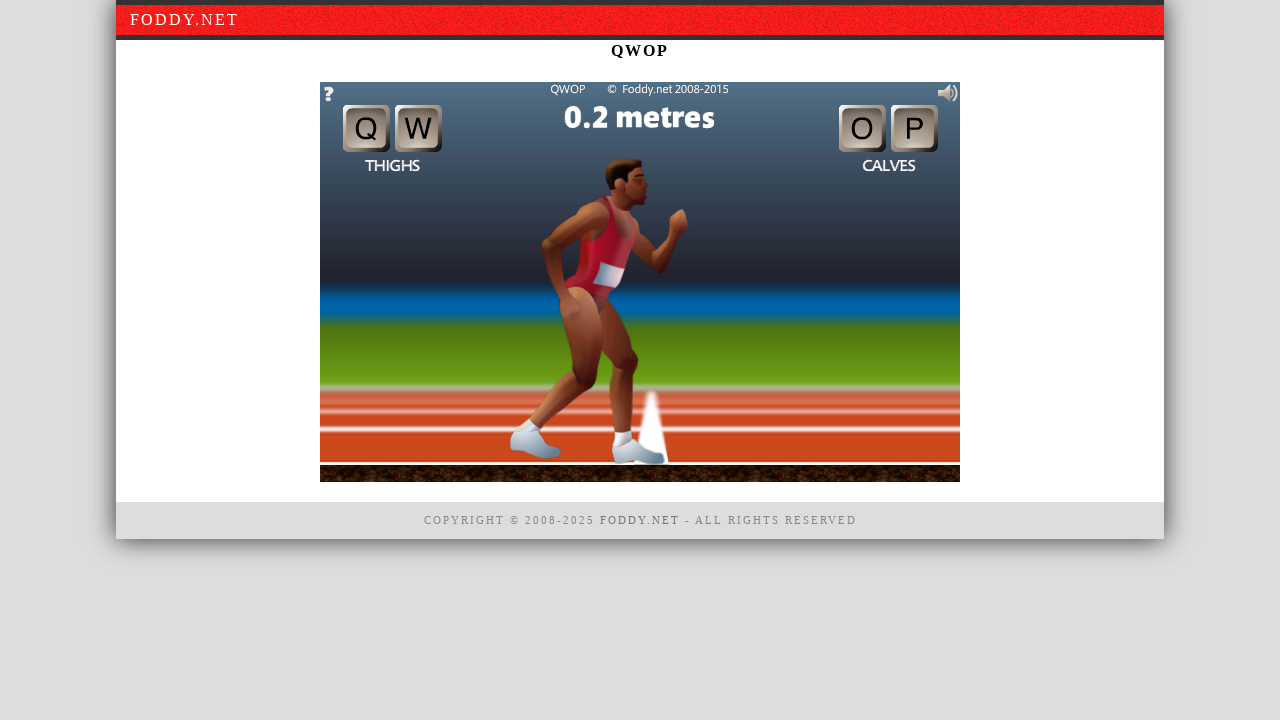

Clicked canvas for first interaction
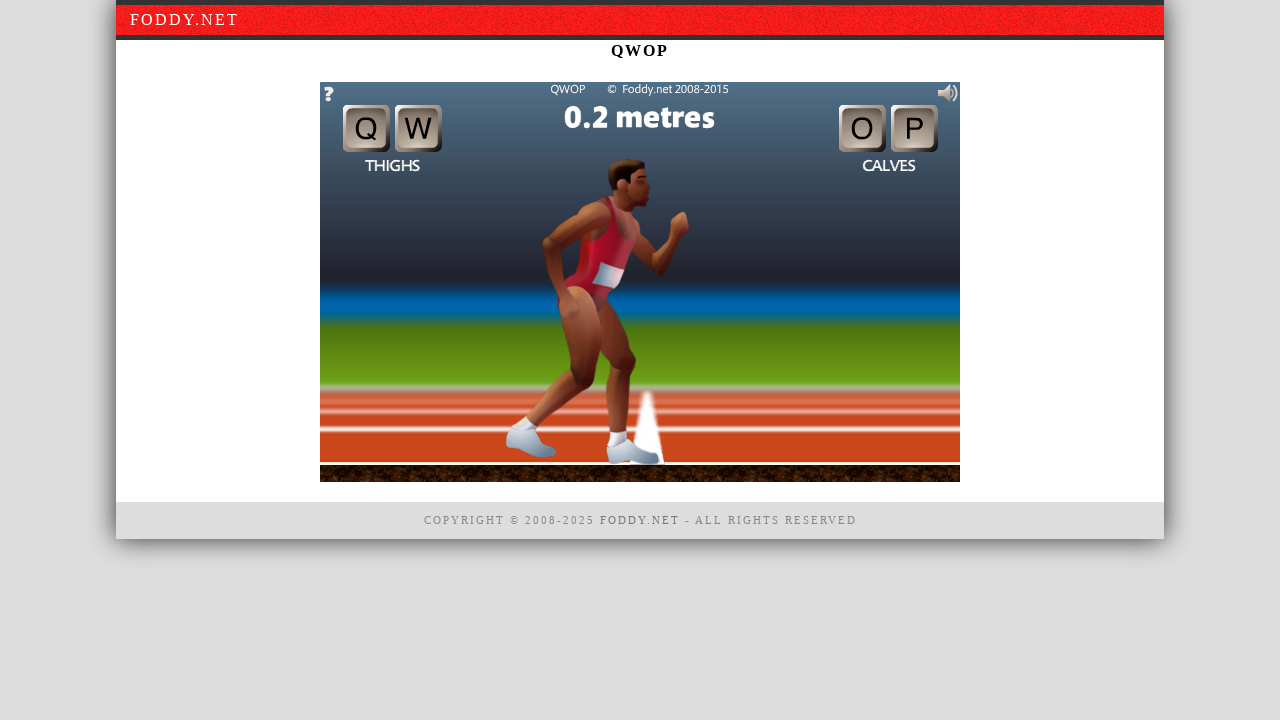

Pressed 'q' key to control quadriceps muscle
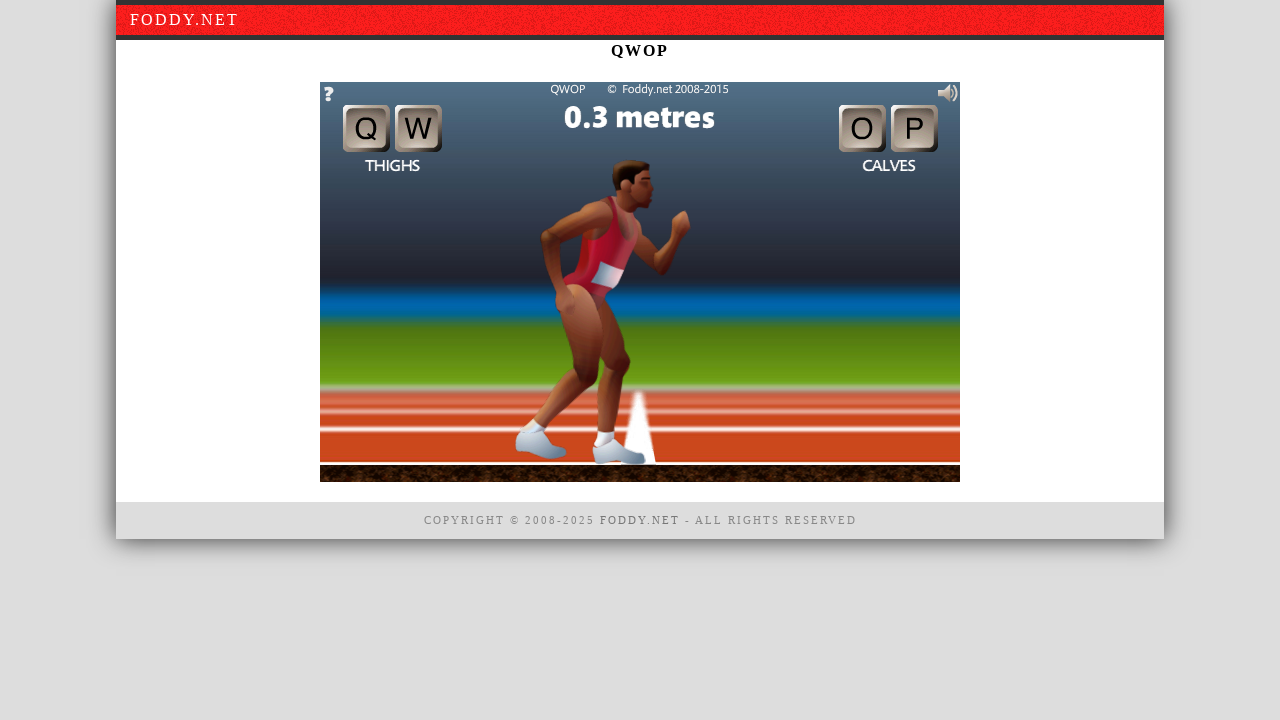

Hovered over canvas for second interaction
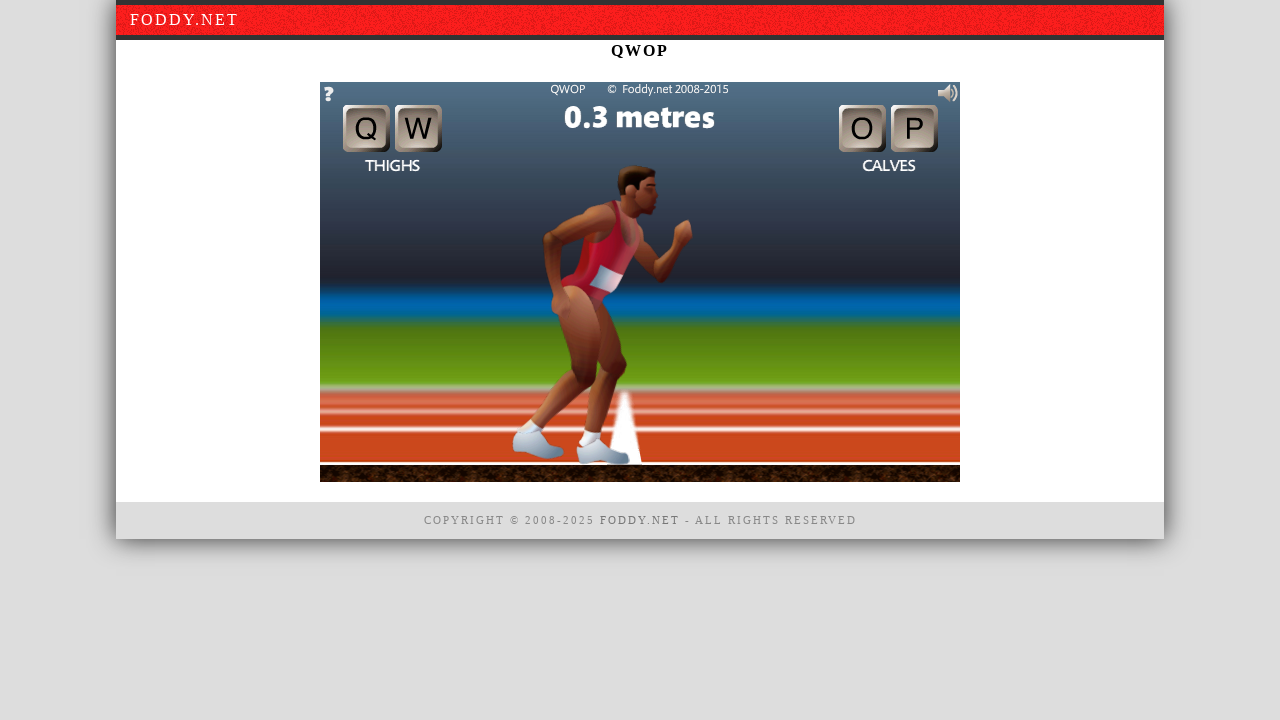

Clicked canvas for second interaction
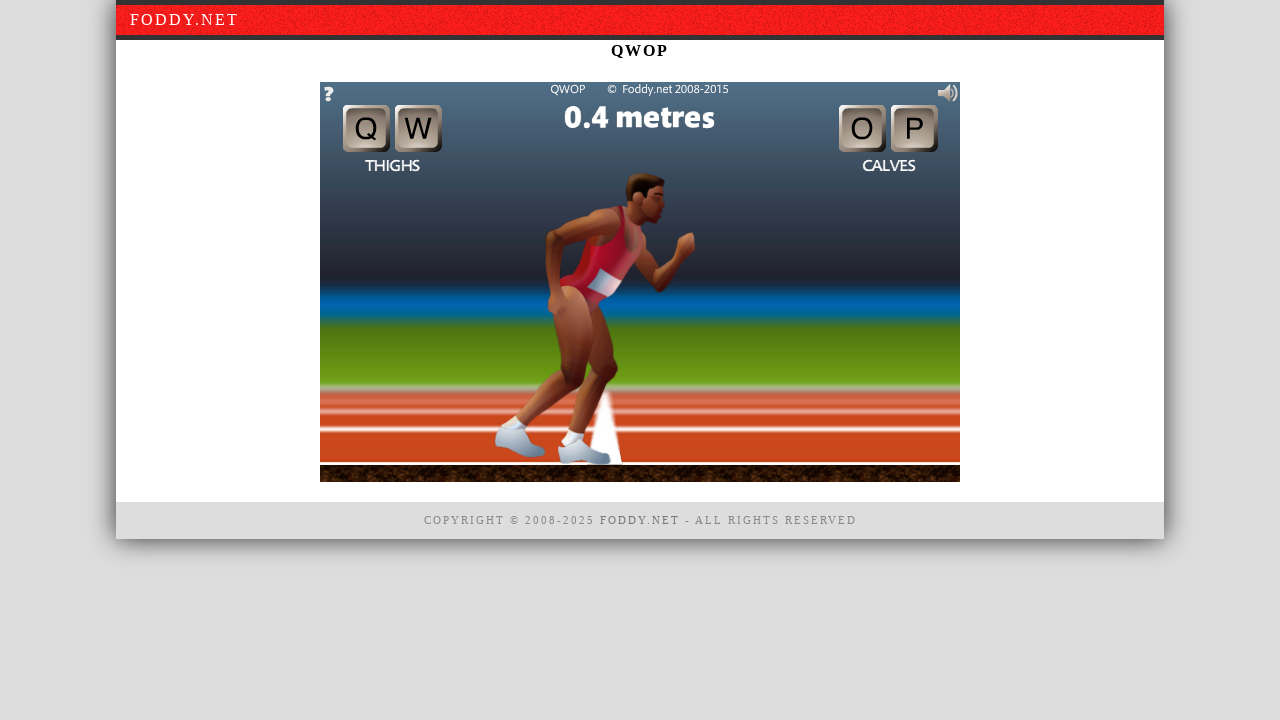

Pressed 'w' key to control hamstrings muscle
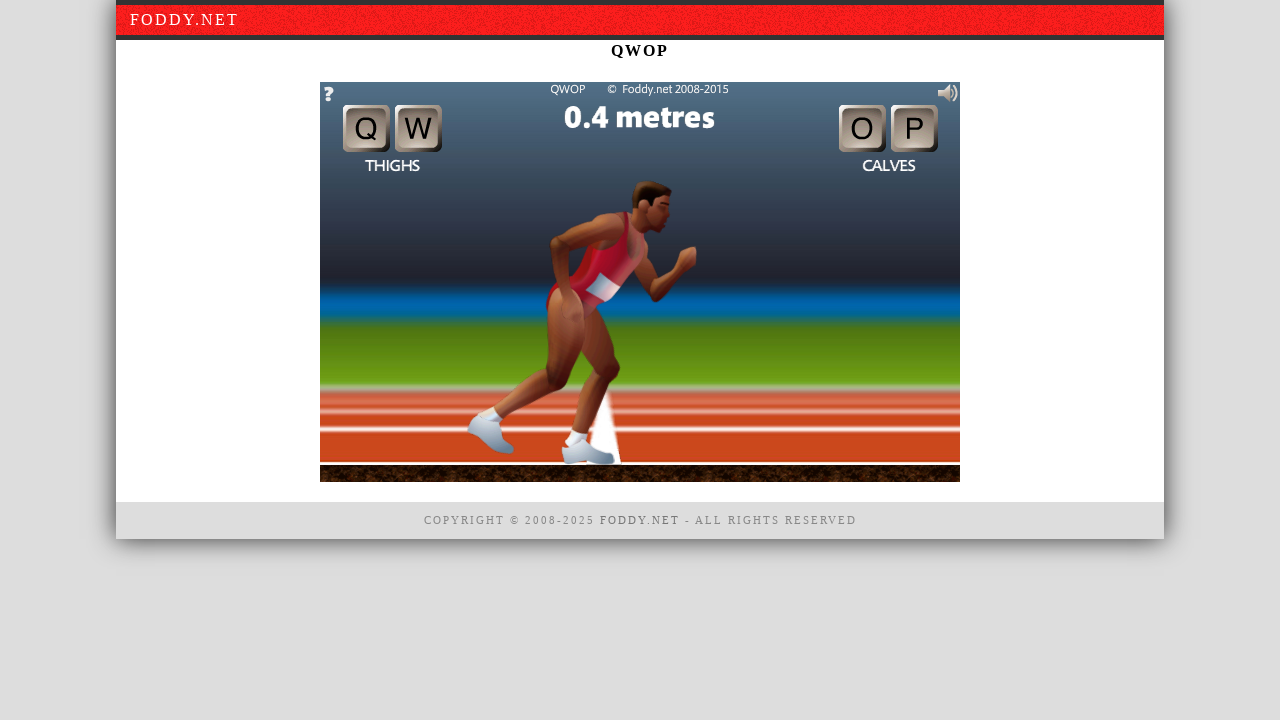

Hovered over canvas for third interaction
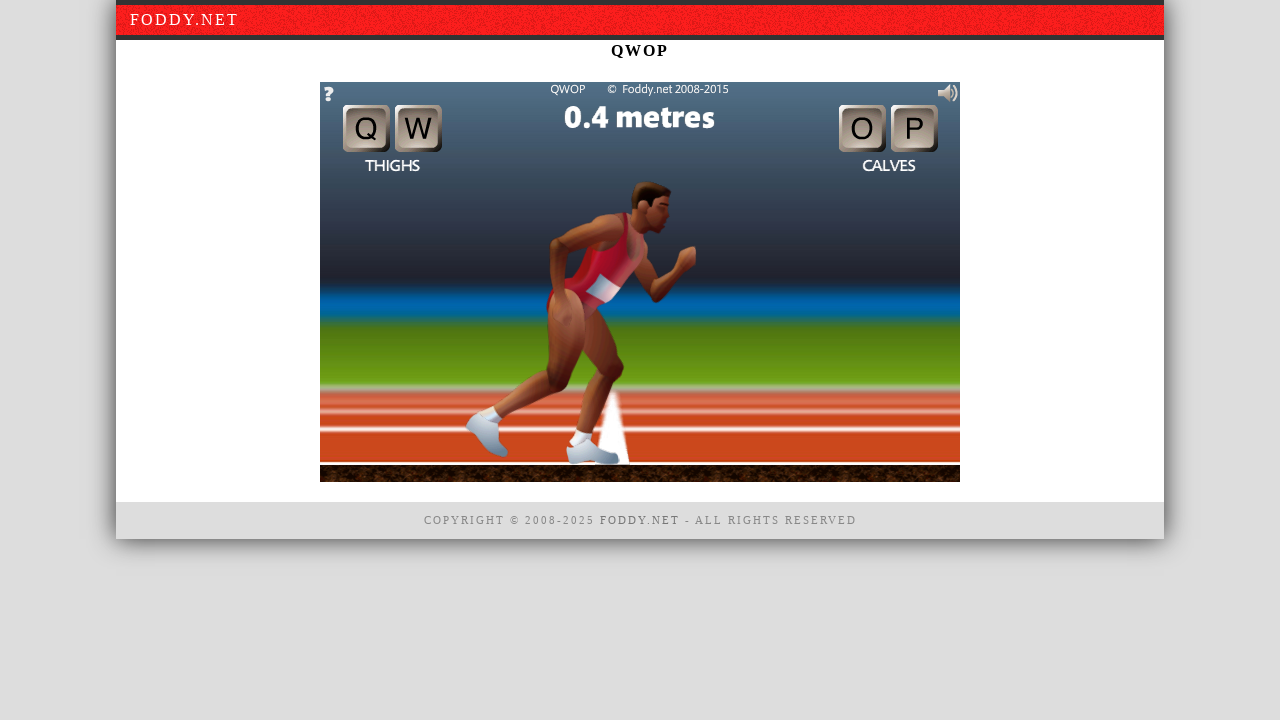

Clicked canvas for third interaction
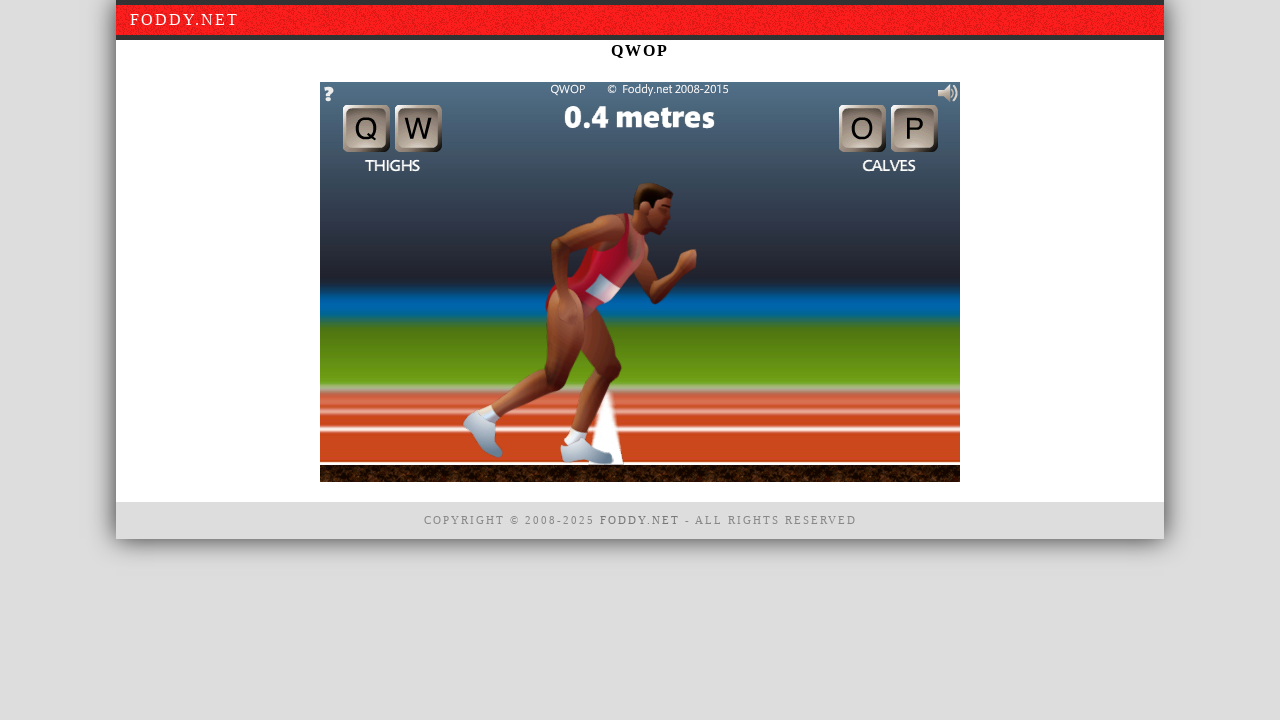

Pressed 'o' key to control glutes muscle
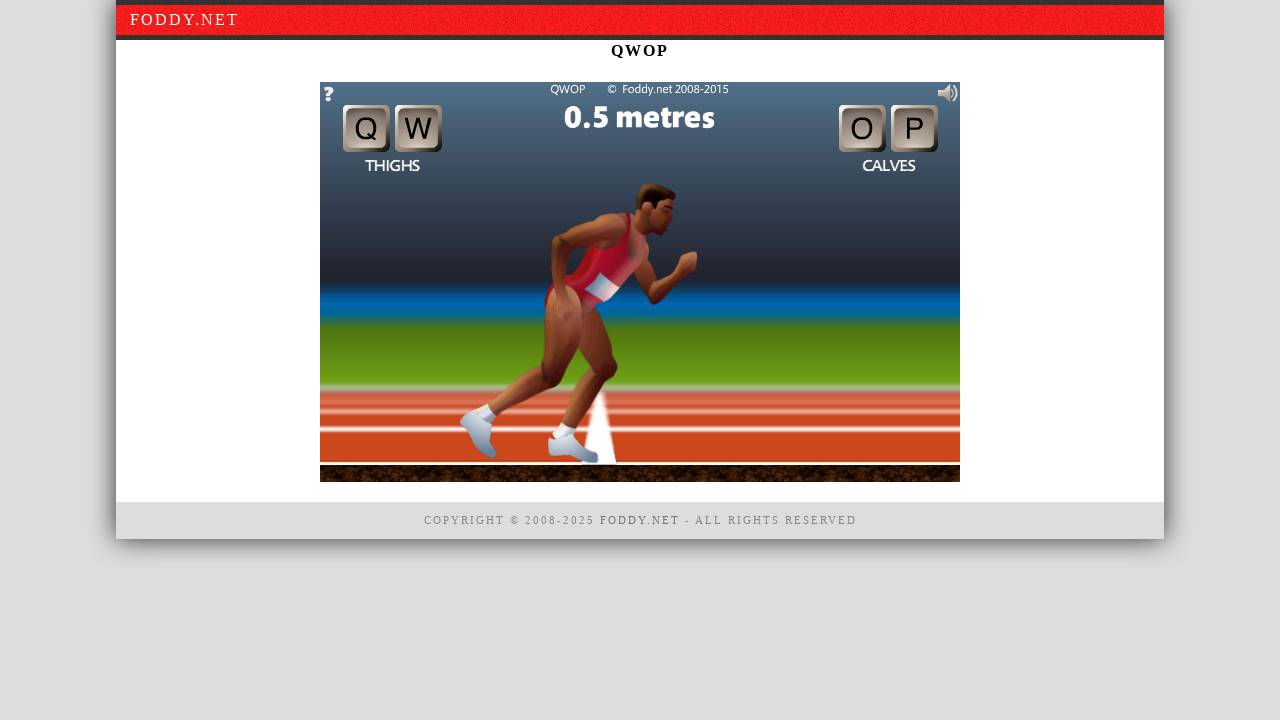

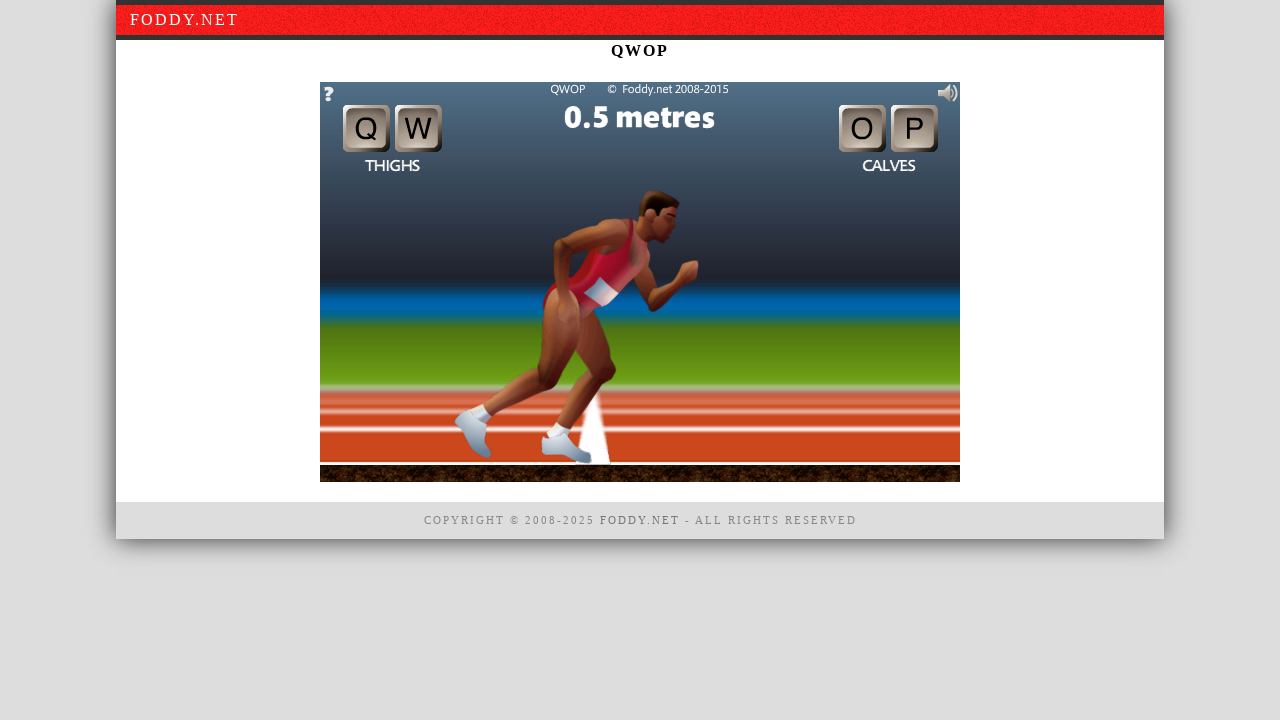